Navigates to YouTube Live channel

Starting URL: https://www.youtube.com/channel/UC4R8DWoMoI7CAwX8_LjQHig

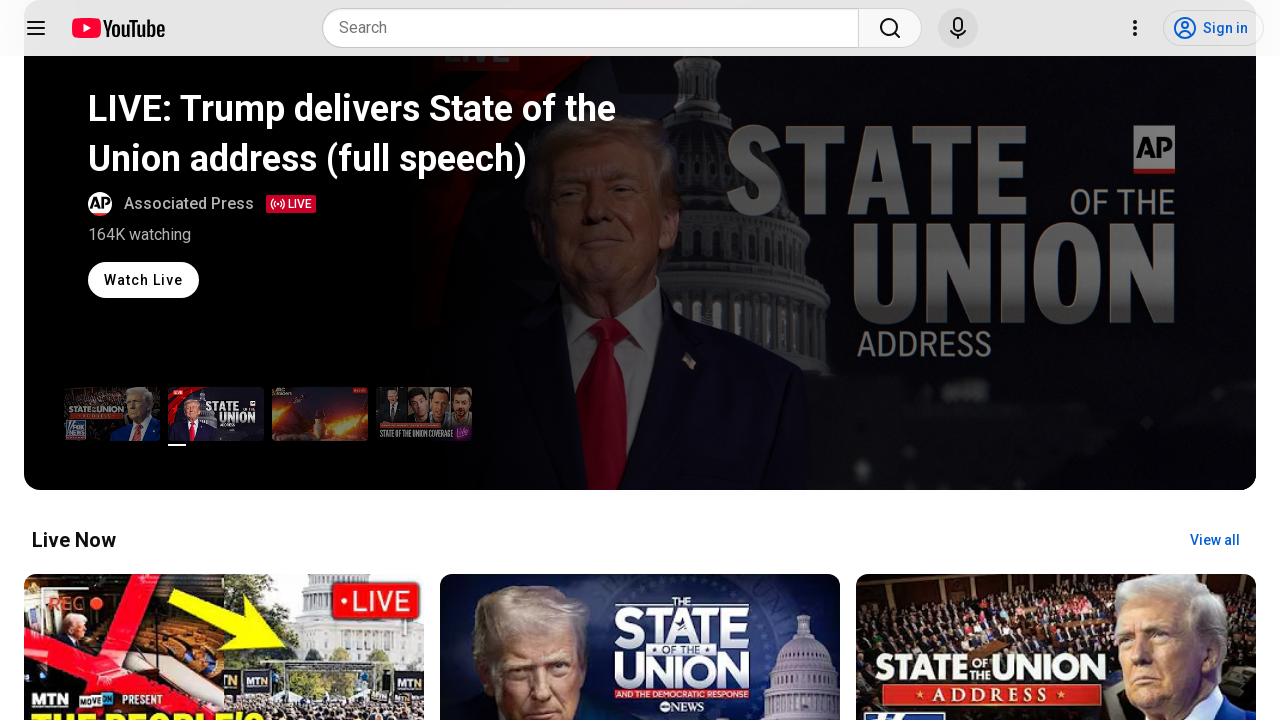

YouTube channel page loaded and channel name element appeared
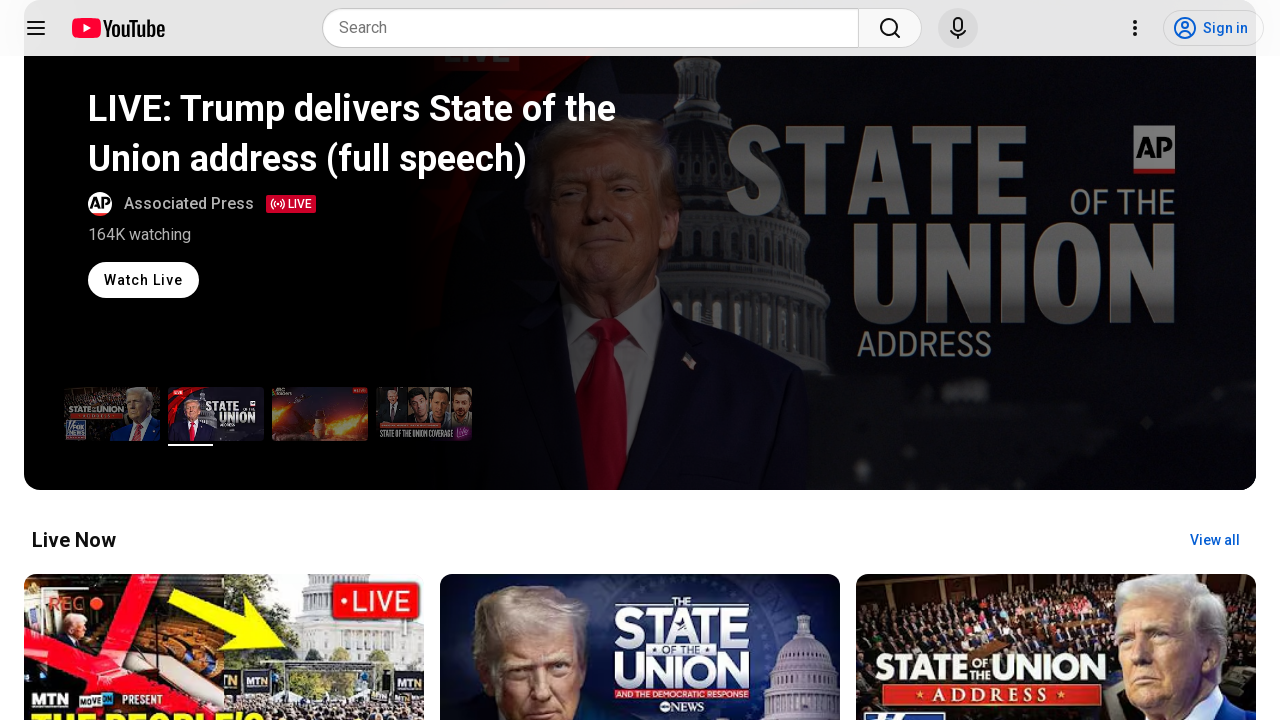

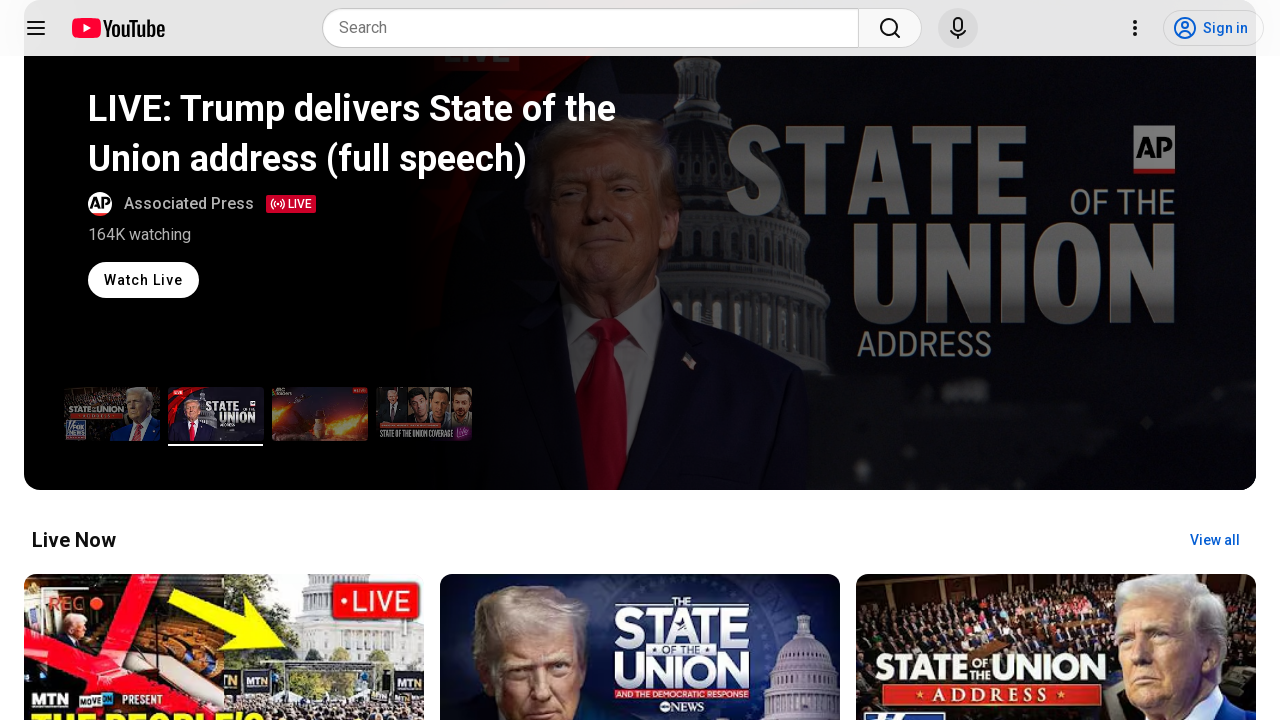